Tests file upload functionality by selecting a file and uploading it to a file input field on a demo automation testing page.

Starting URL: https://demo.automationtesting.in/FileUpload.html

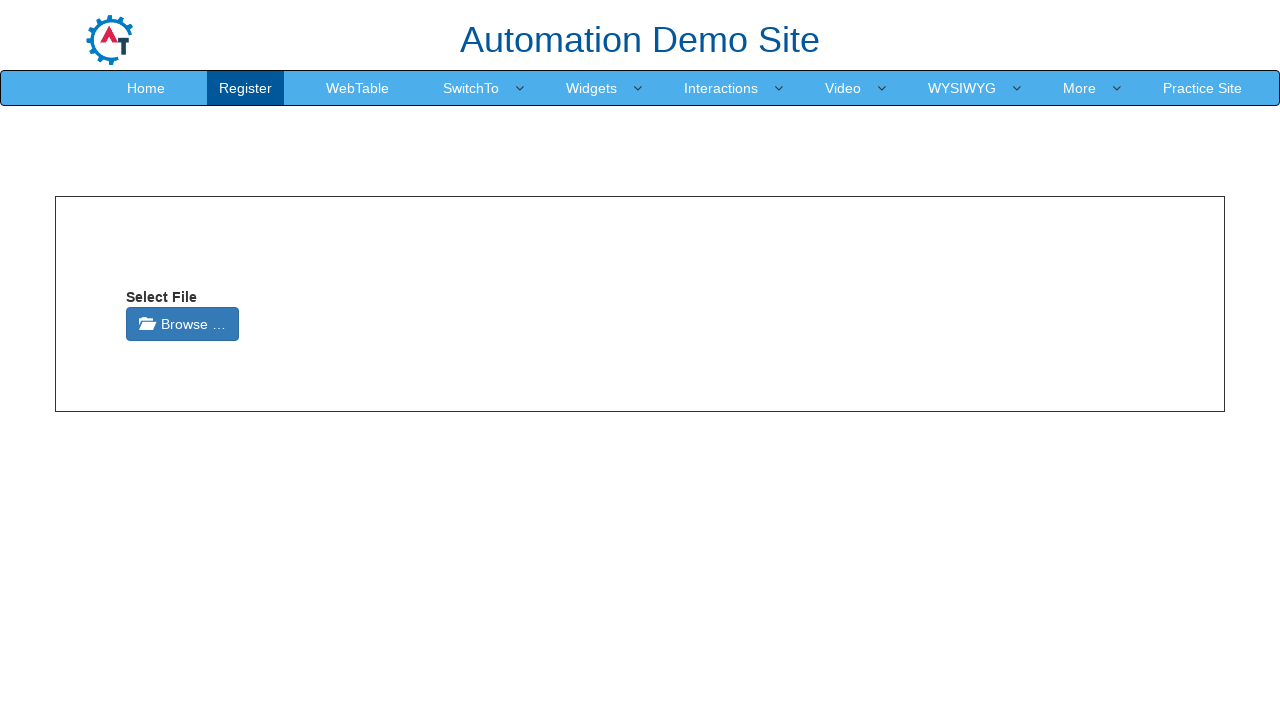

Created temporary test file with content
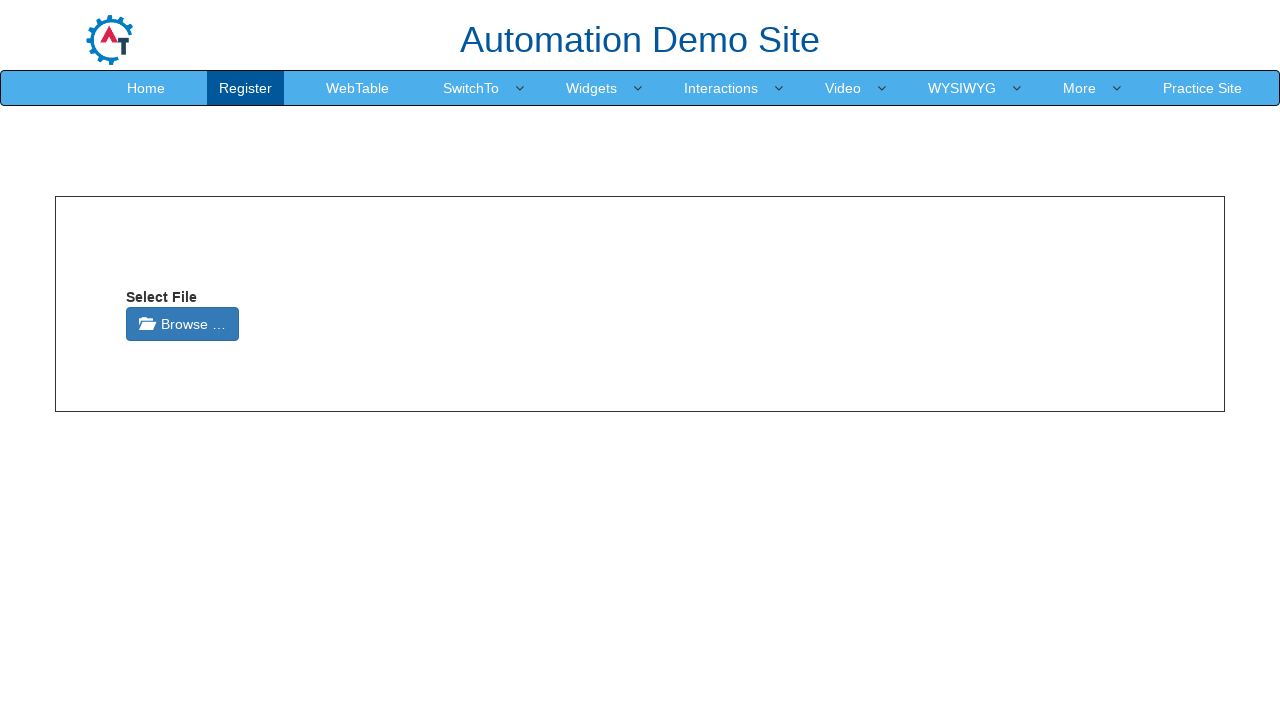

Set input file to temporary test file
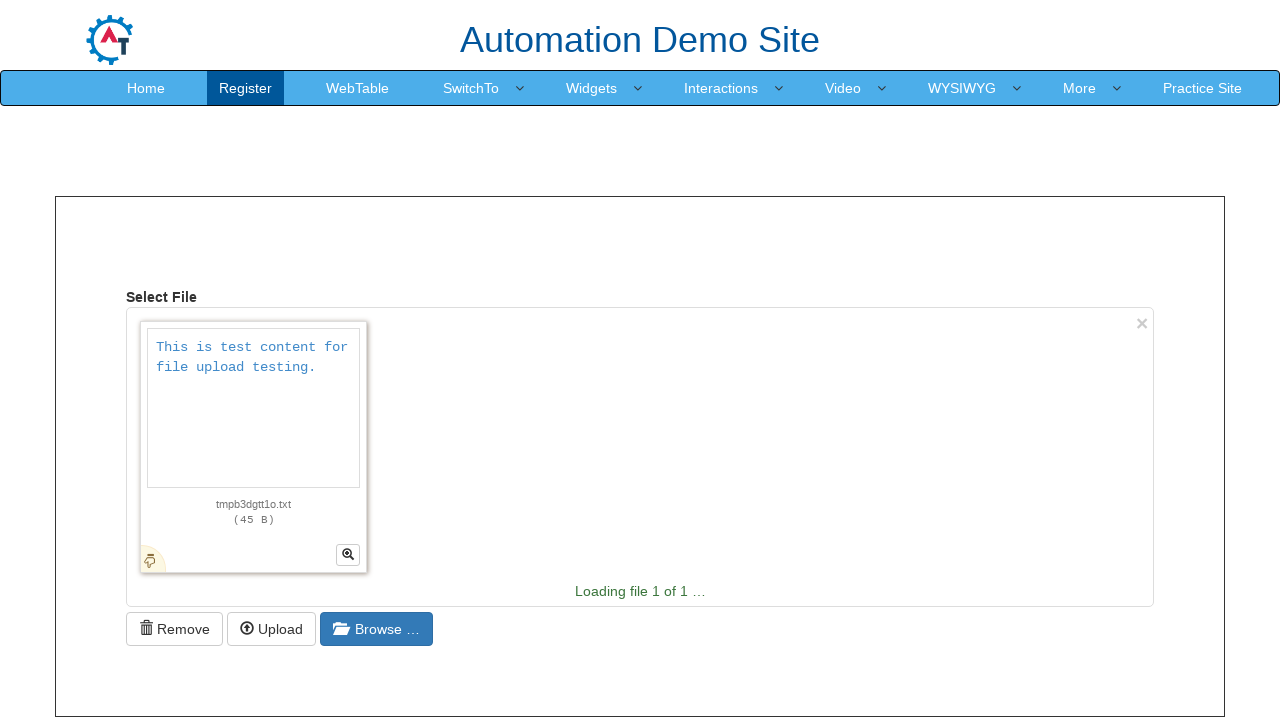

Waited for file upload to process
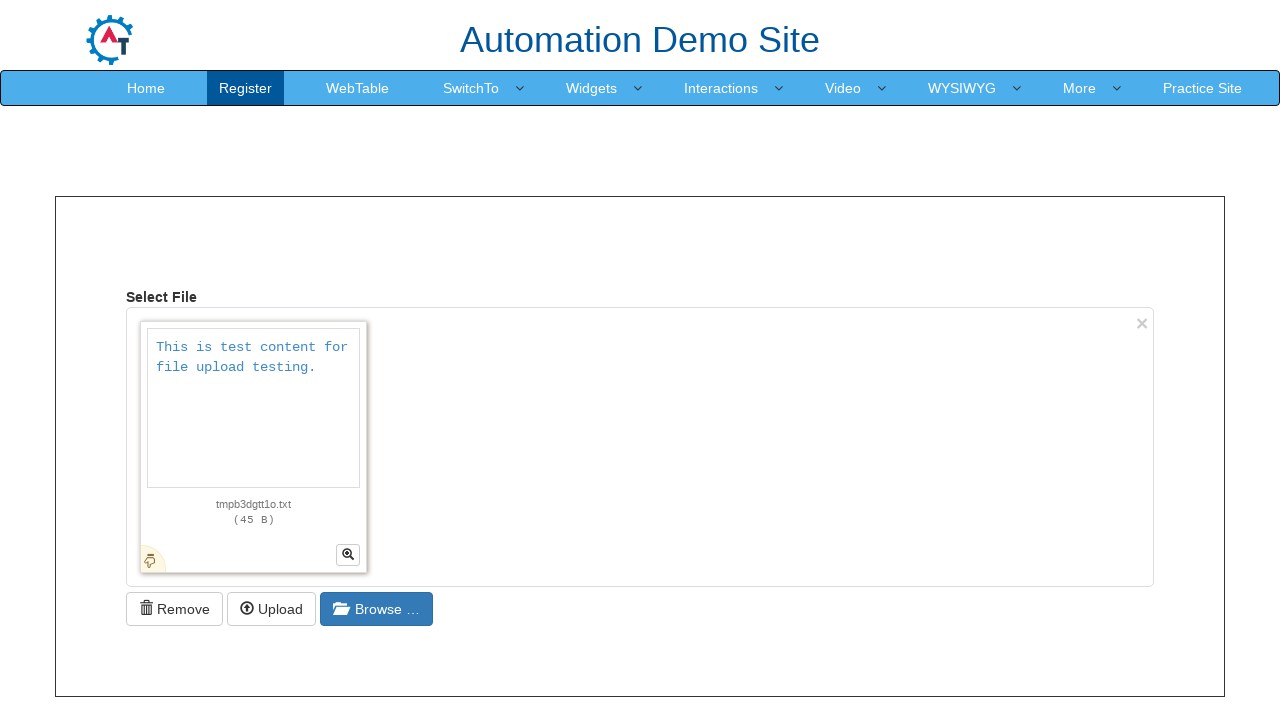

Cleaned up temporary test file
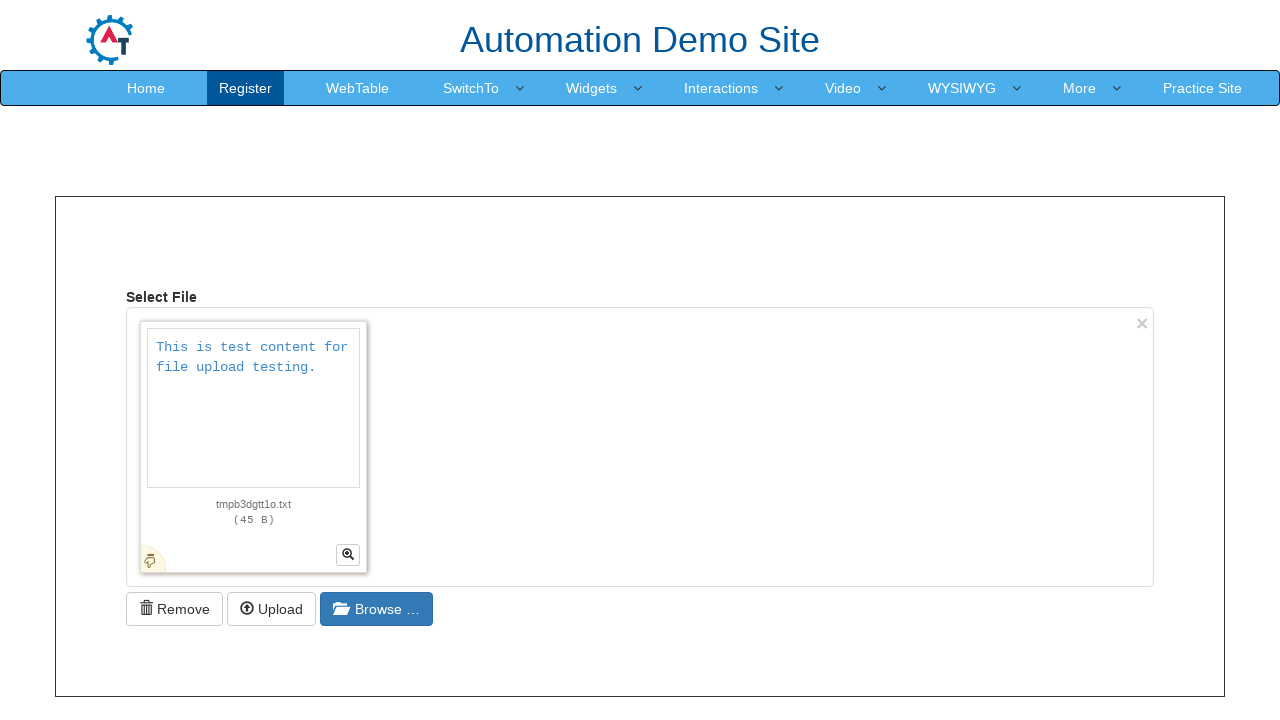

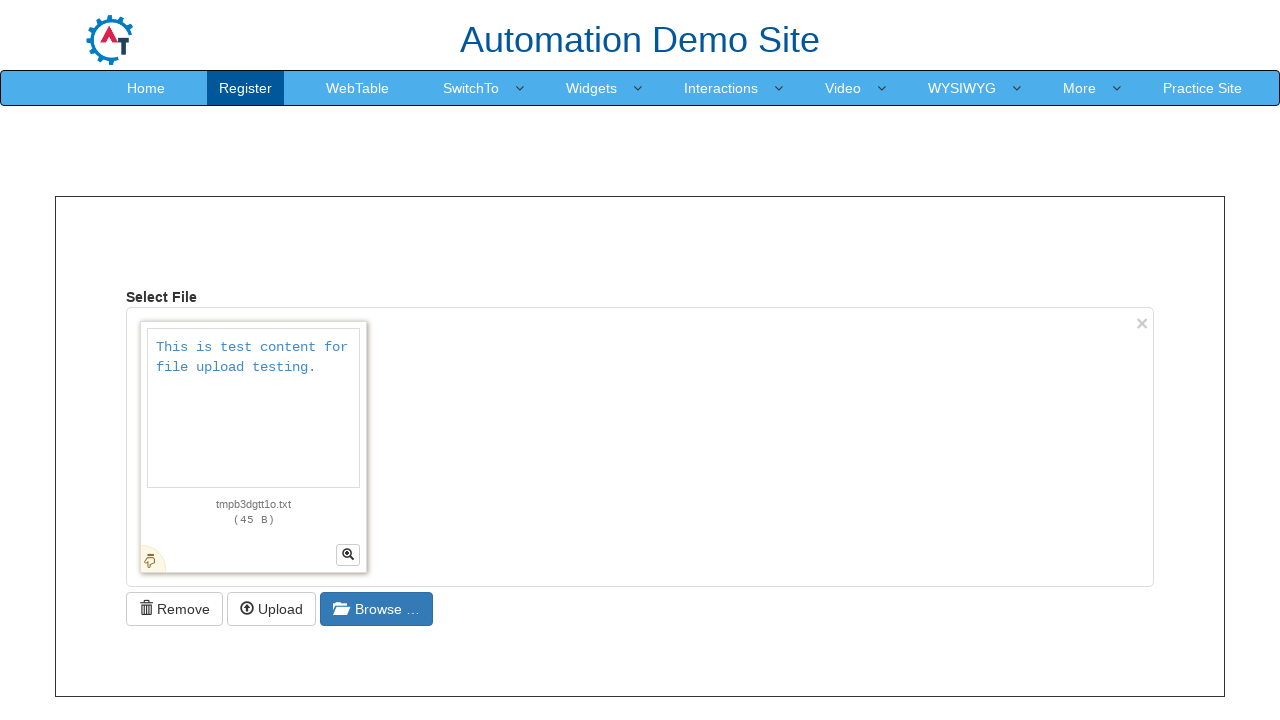